Tests the calculator's subtraction functionality by entering two numbers, selecting minus operation, and clicking calculate

Starting URL: https://testpages.herokuapp.com/styled/calculator

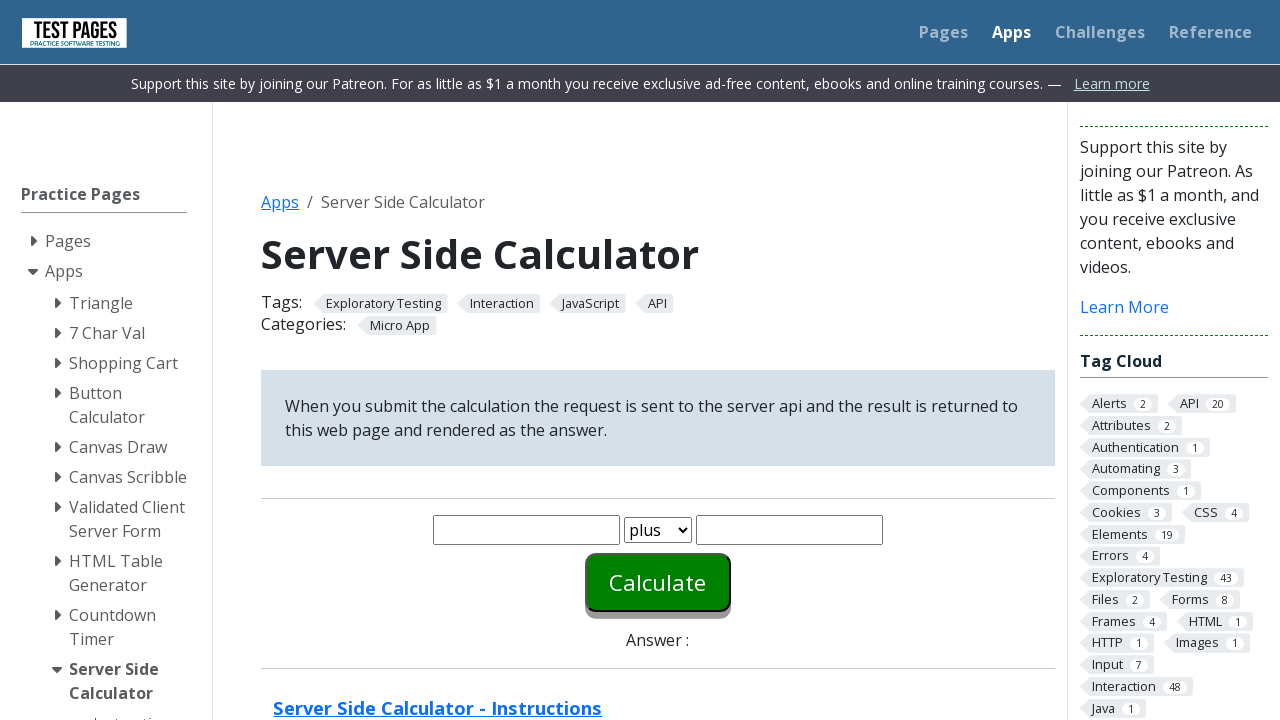

Entered first number '12' in the number1 field on #number1
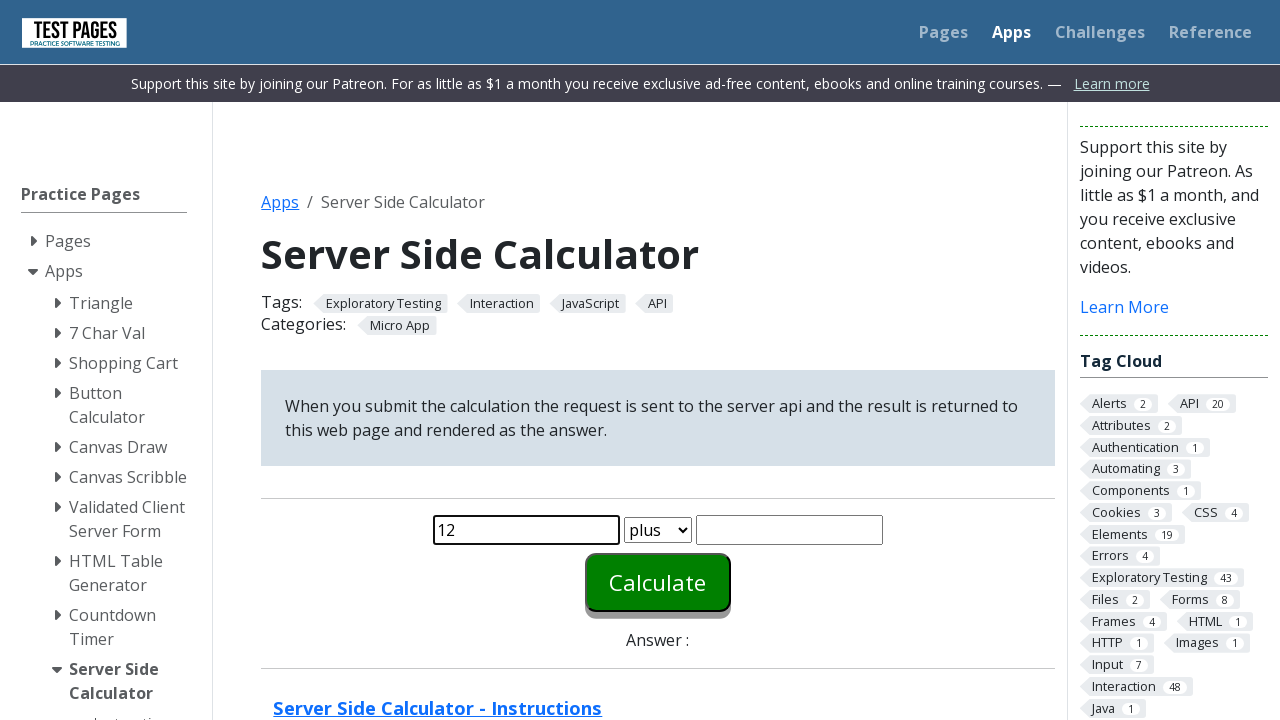

Selected 'minus' operation from the function dropdown on #function
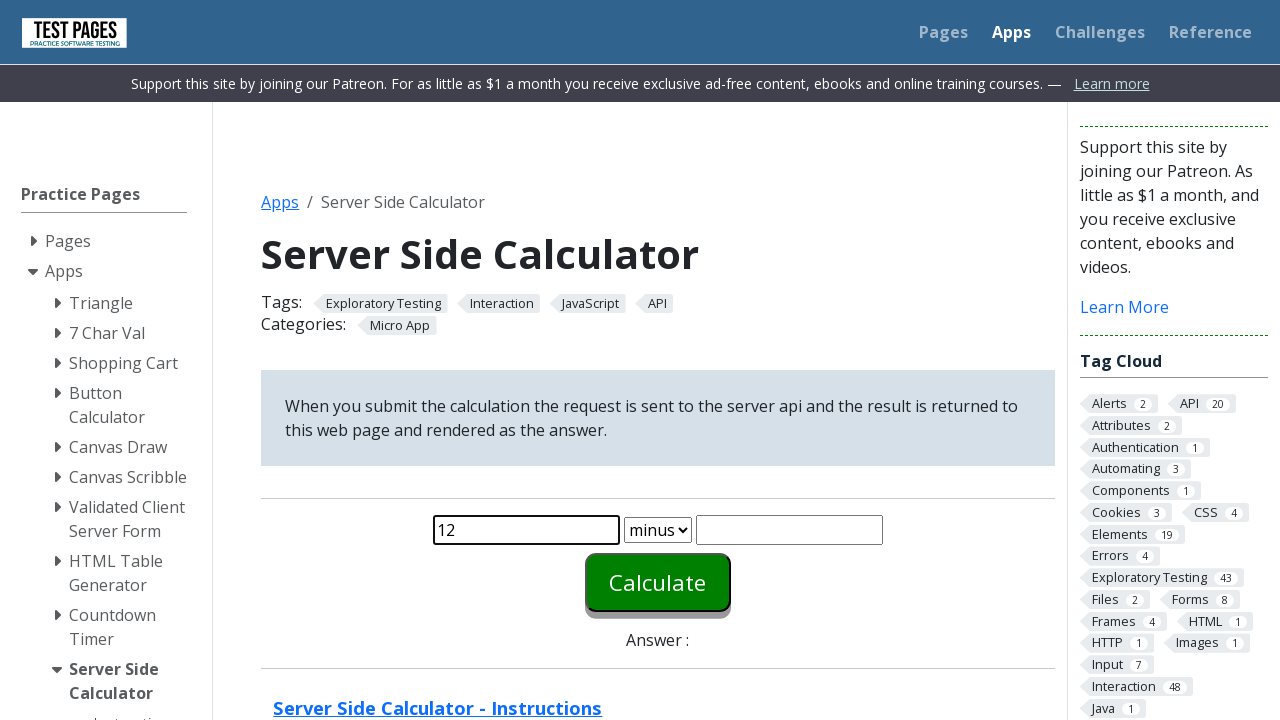

Entered second number '3' in the number2 field on #number2
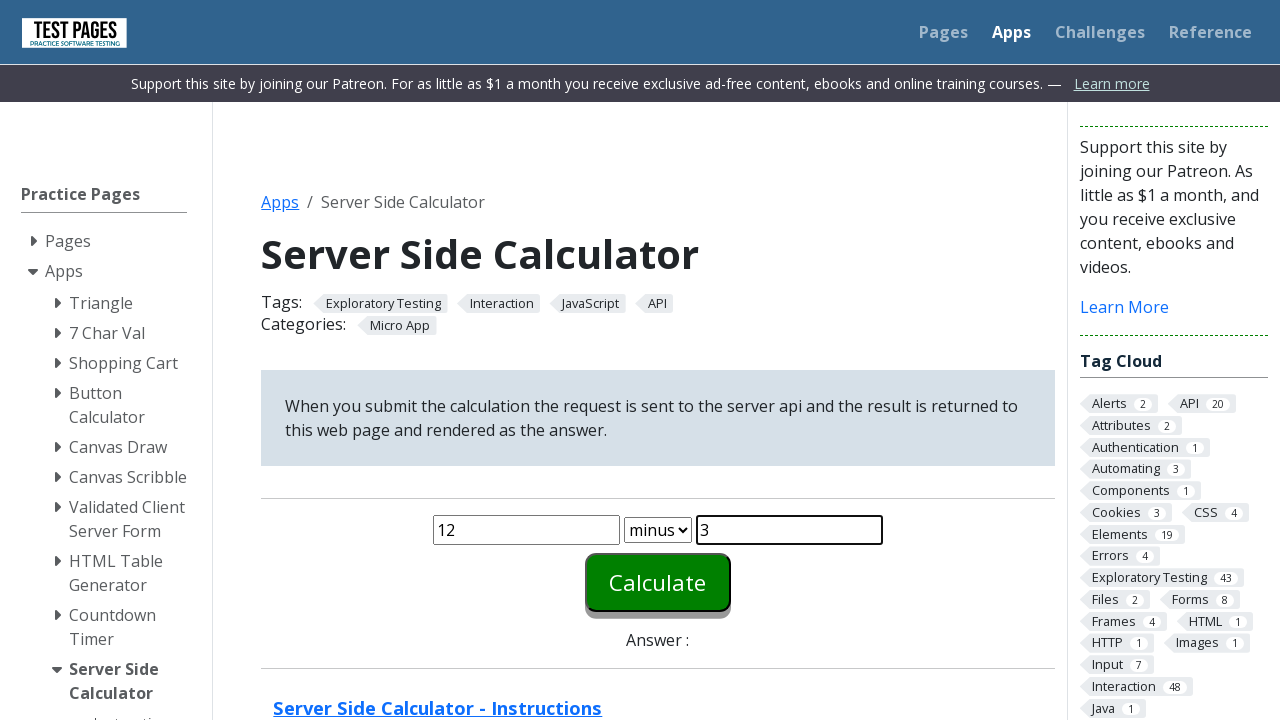

Clicked the calculate button to perform subtraction at (658, 582) on #calculate
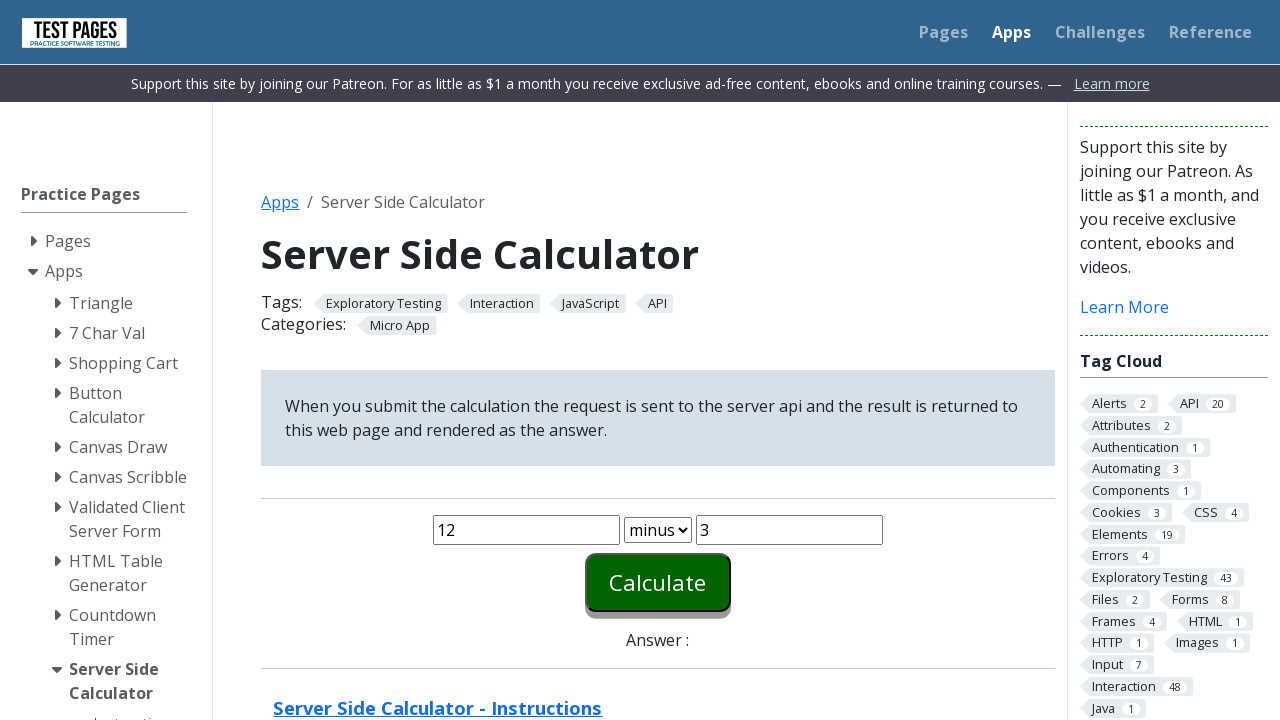

Waited for the answer element to appear on the page
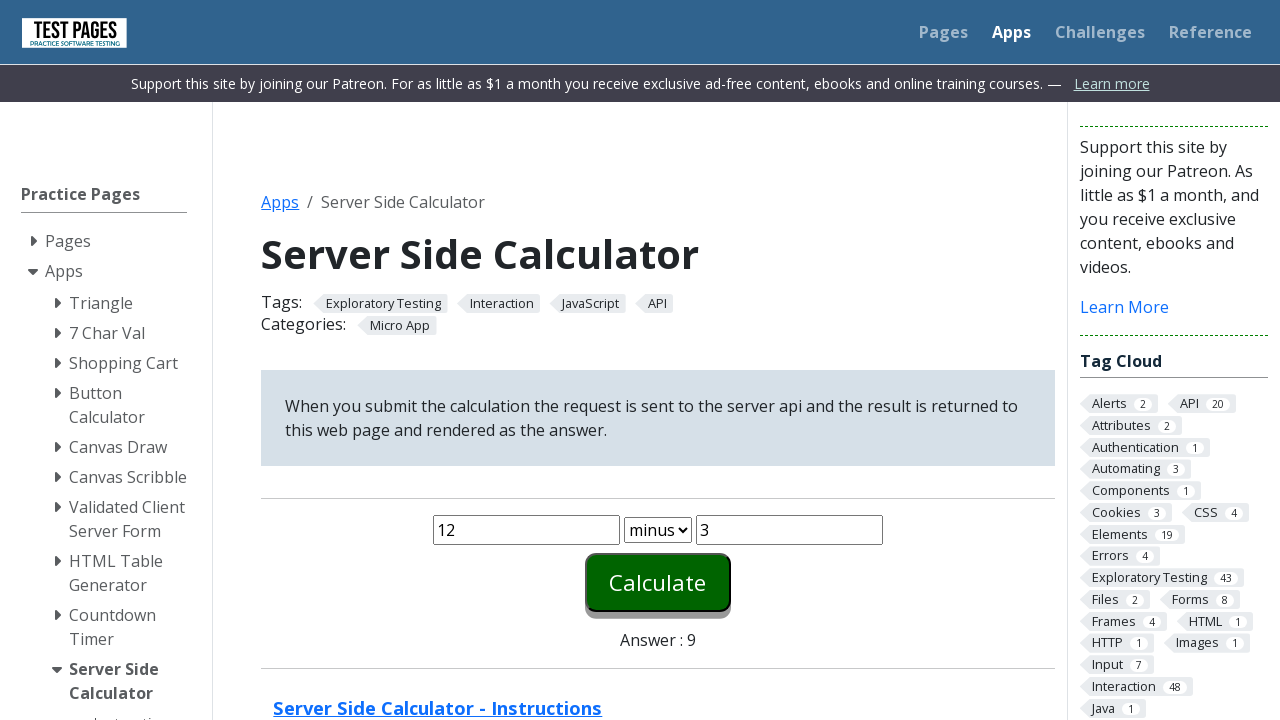

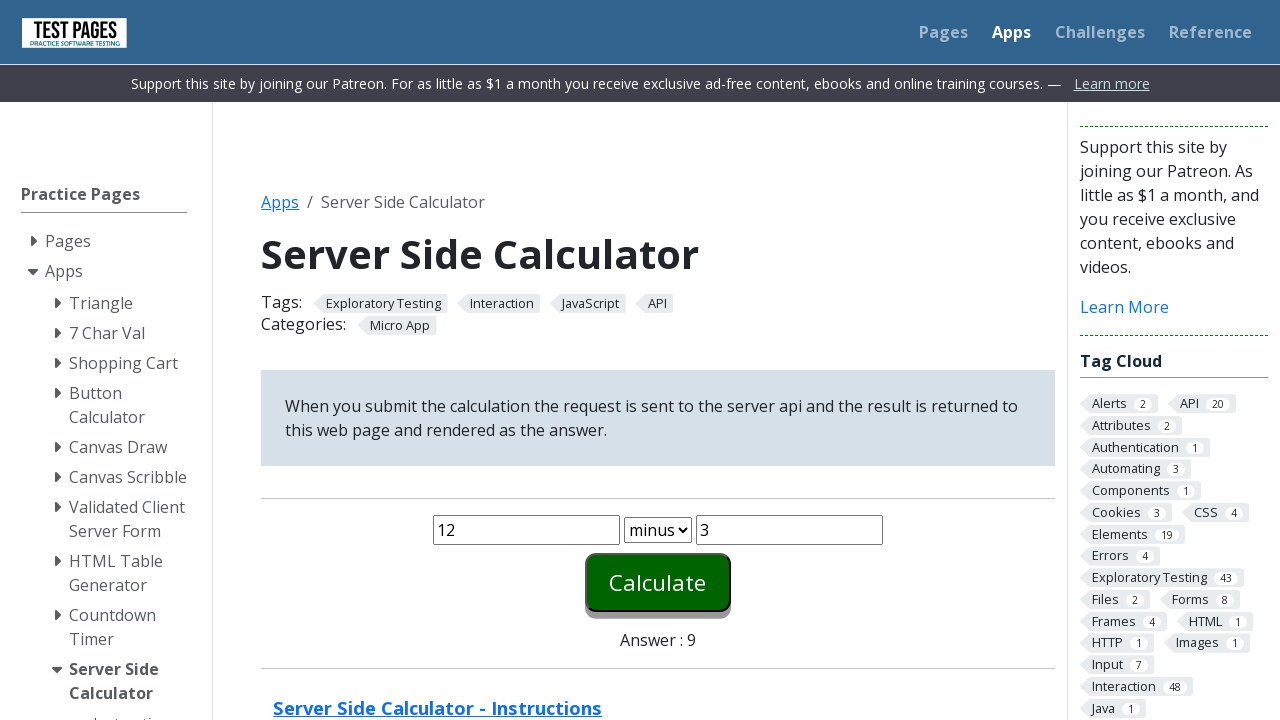